Tests the Add/Remove Elements feature by clicking the add button and verifying a new element appears

Starting URL: https://the-internet.herokuapp.com/

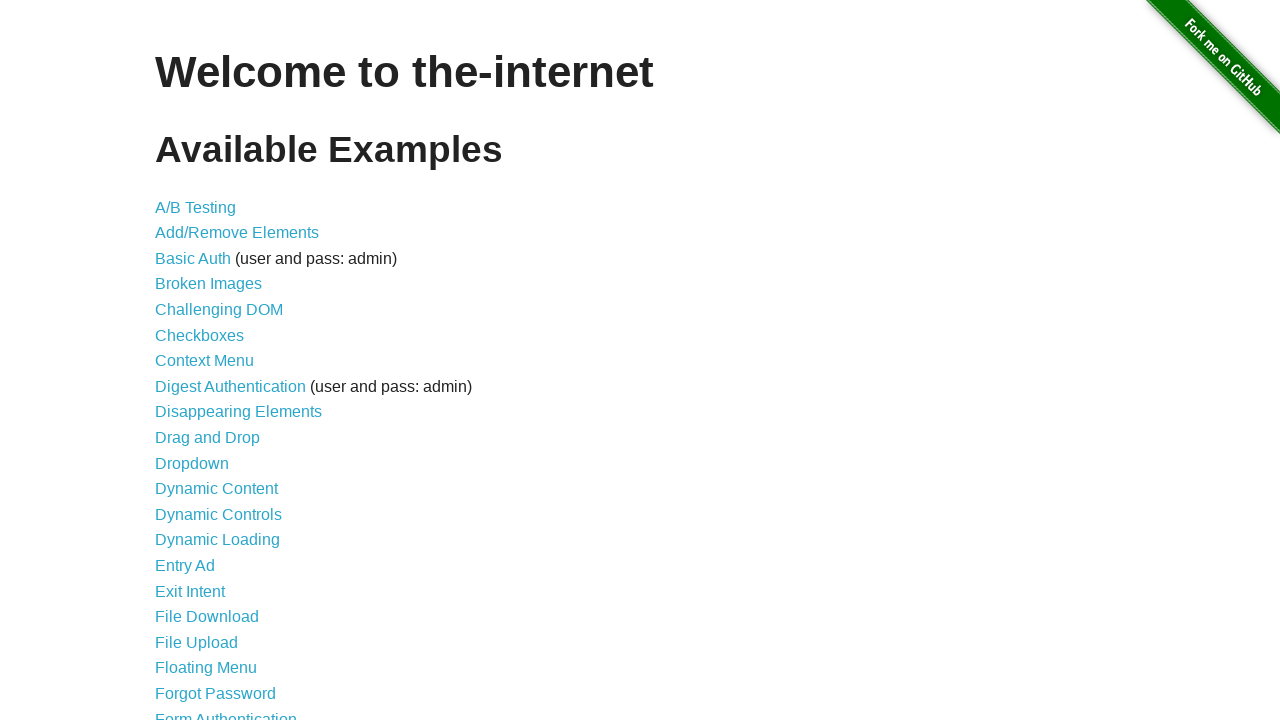

Clicked on Add/Remove Elements link at (237, 233) on a[href='/add_remove_elements/']
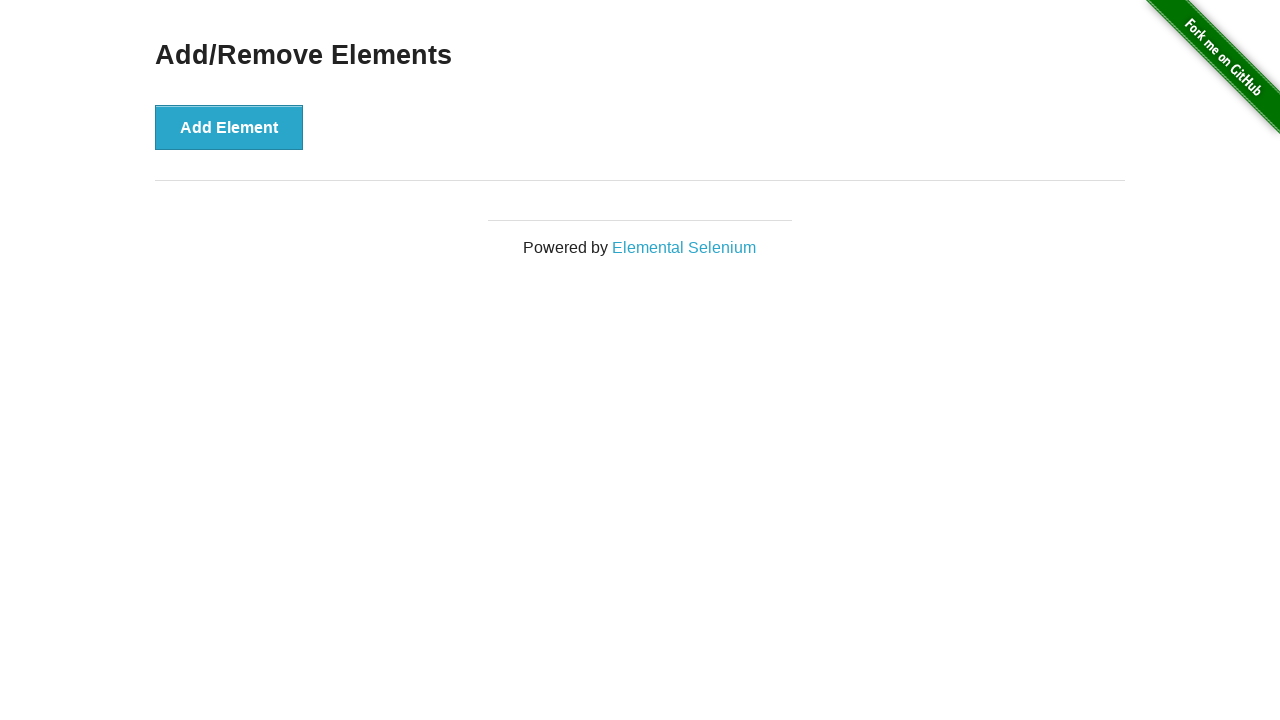

Clicked the Add Element button at (229, 127) on button[onclick='addElement()']
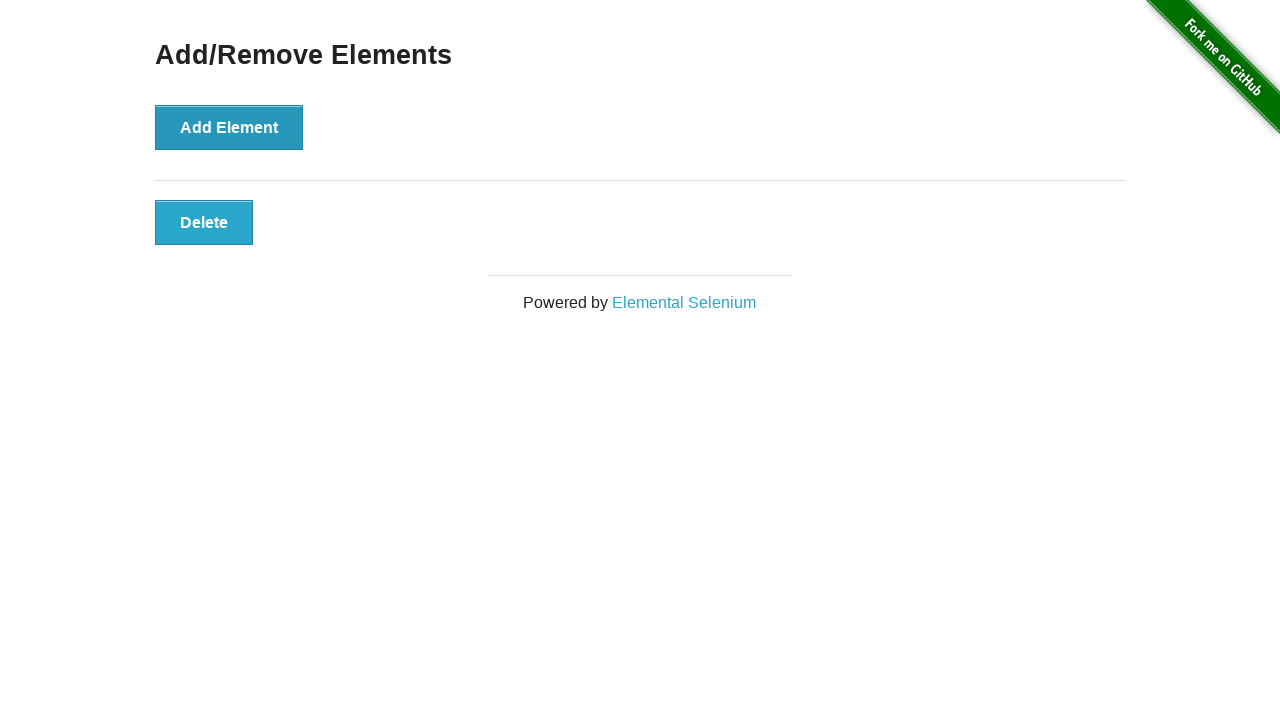

Verified that a new element with class 'added-manually' appeared on the page
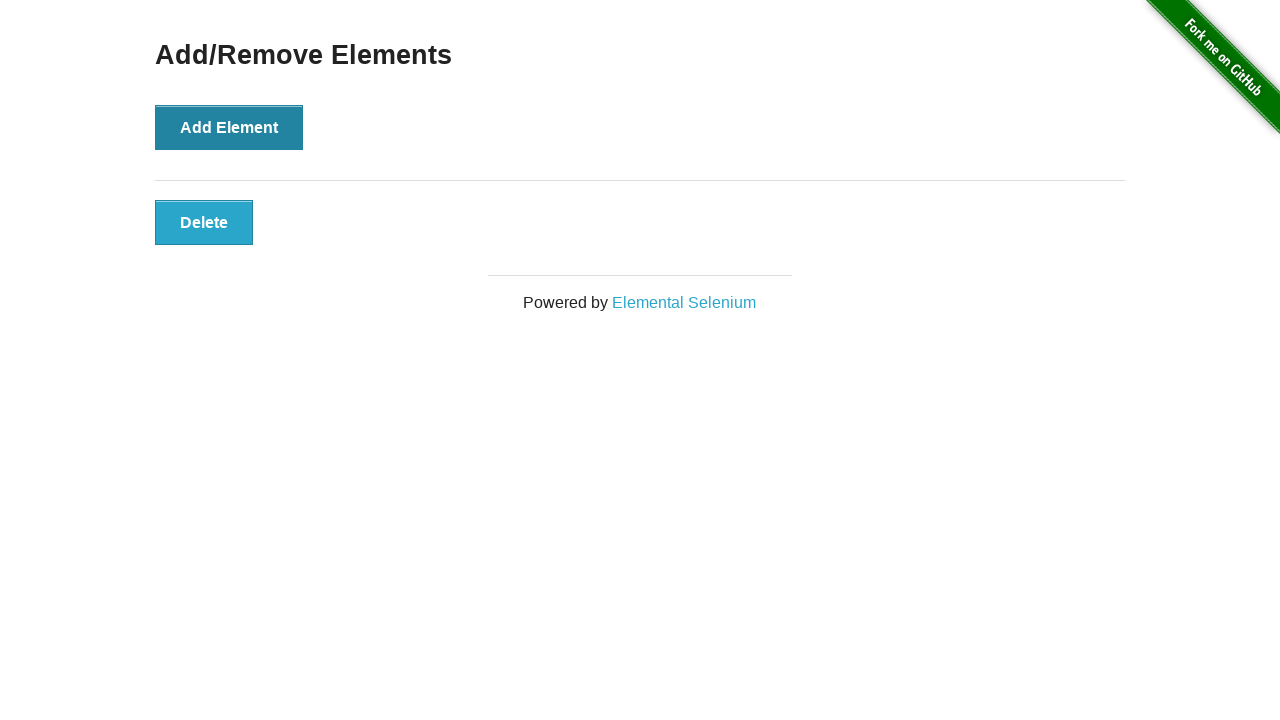

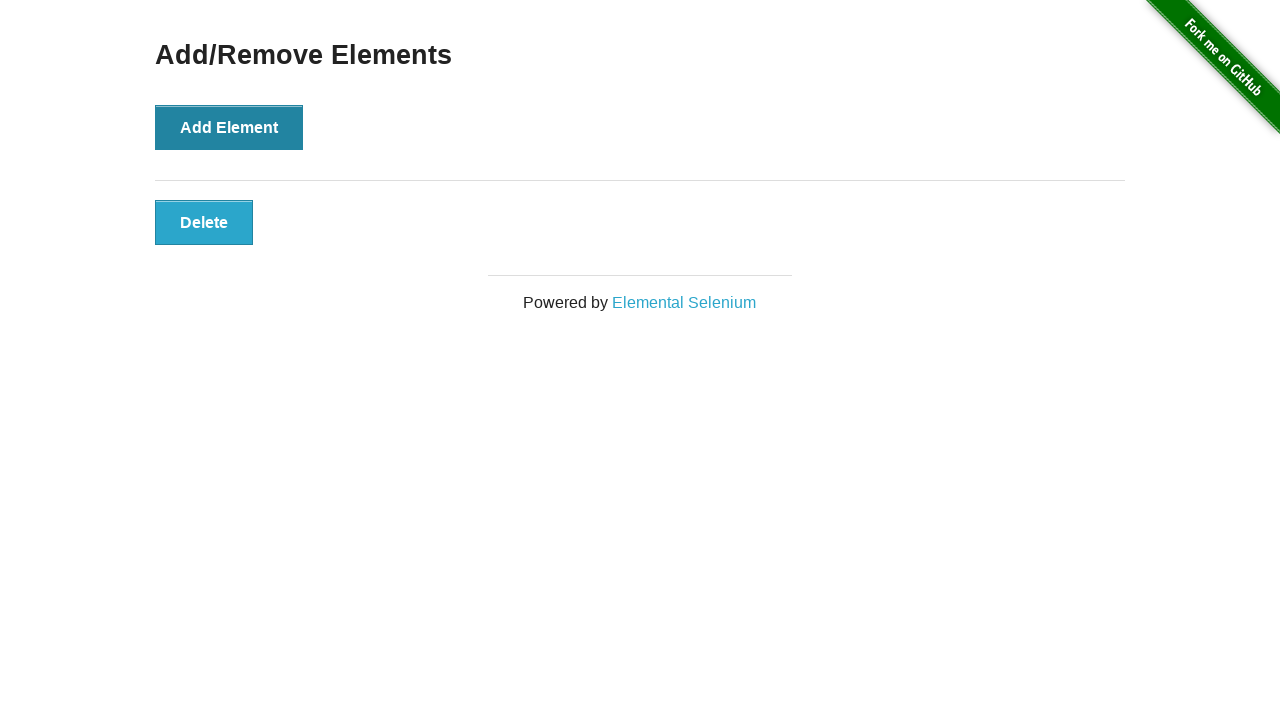